Tests radio button selection in the Elements section and verifies the selection result text

Starting URL: https://demoqa.com/

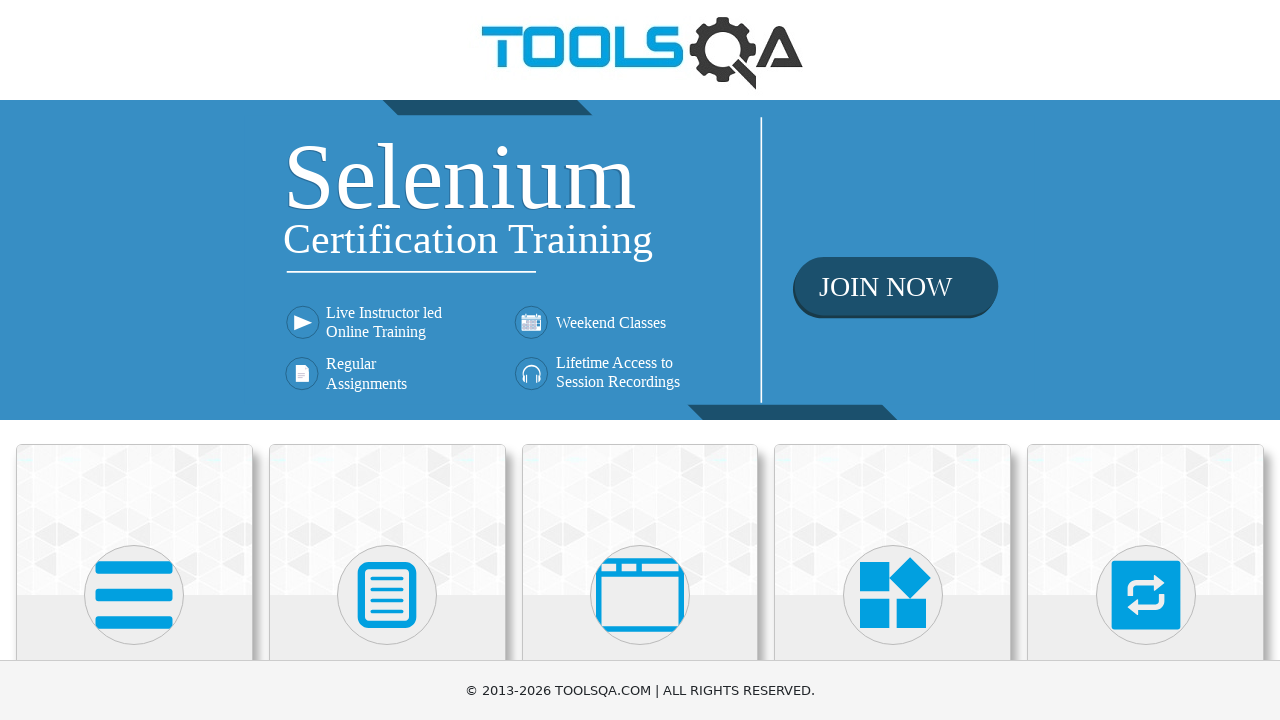

Clicked on Elements card at (134, 360) on xpath=//h5[text()='Elements']
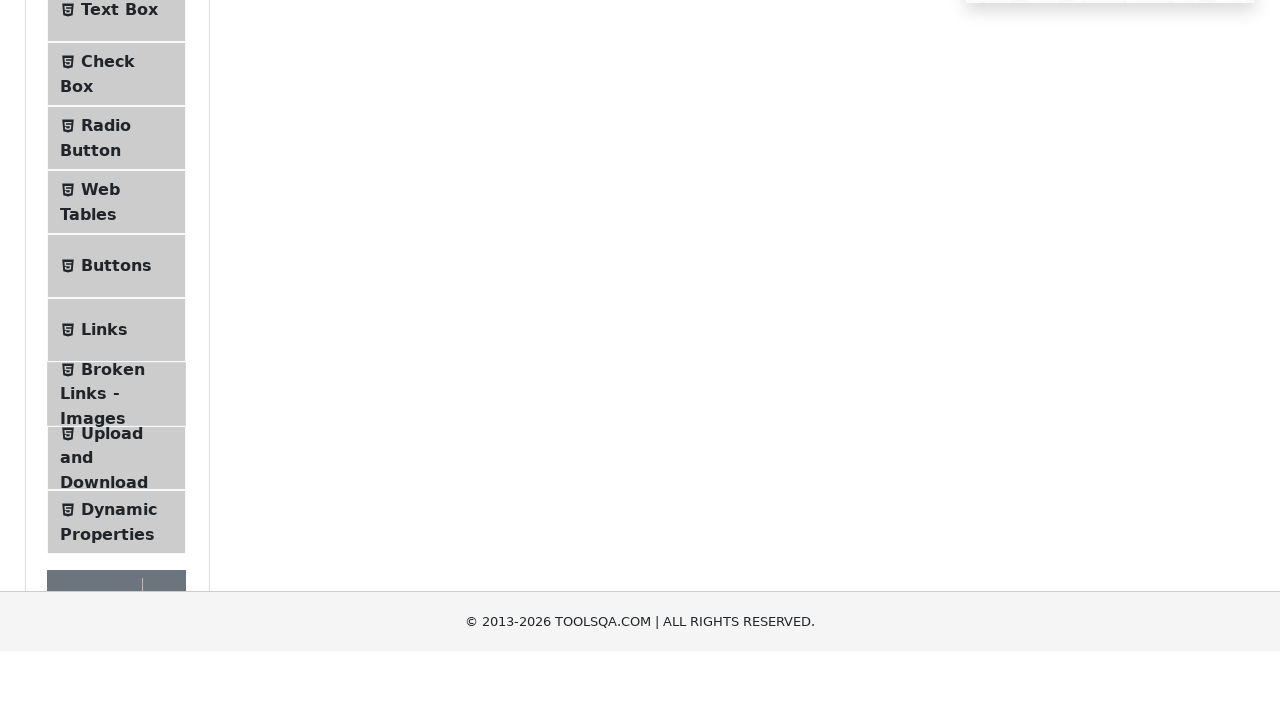

Clicked on Radio Button menu item at (116, 389) on #item-2
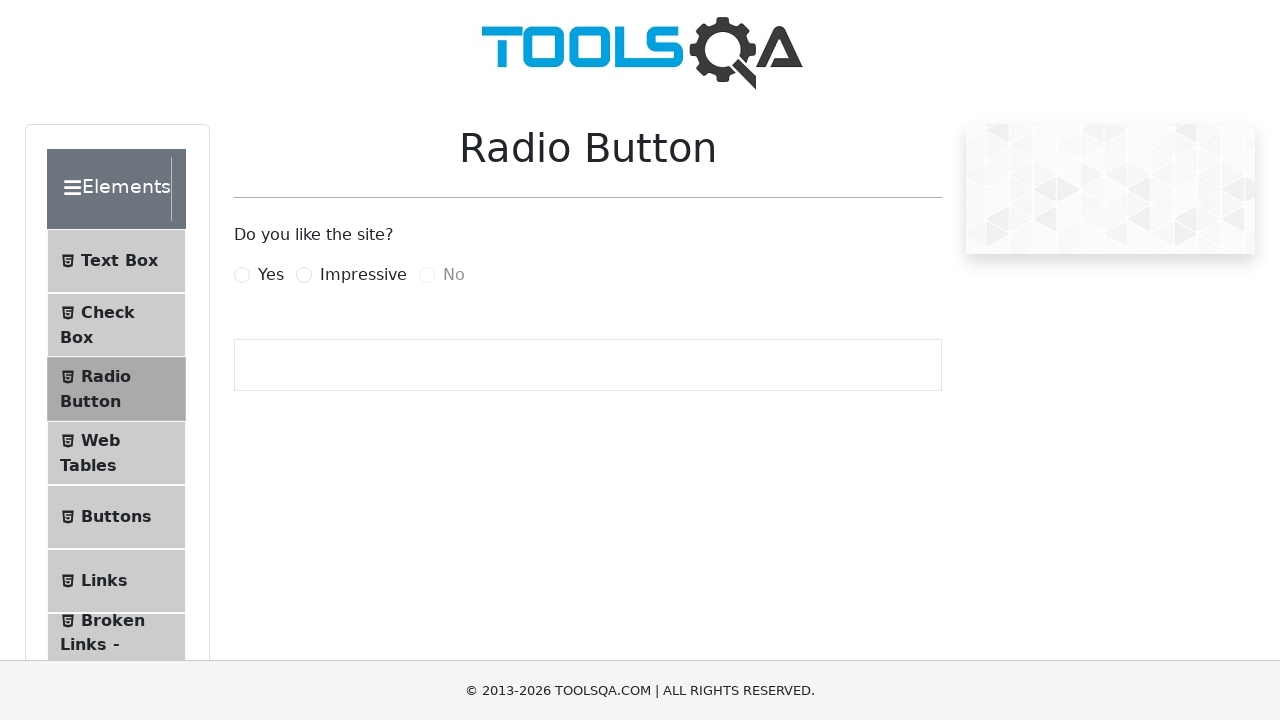

Clicked on Impressive radio button at (363, 275) on xpath=//*[@for='impressiveRadio']
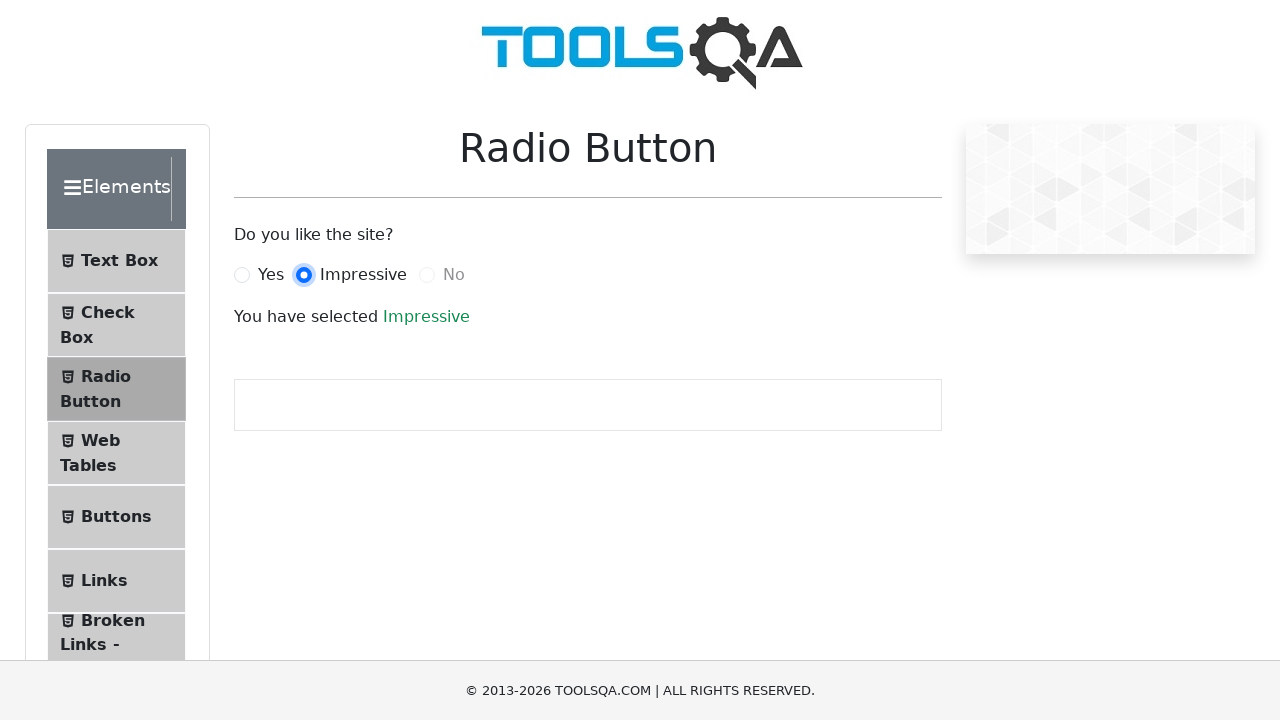

Success text appeared, radio button selection verified
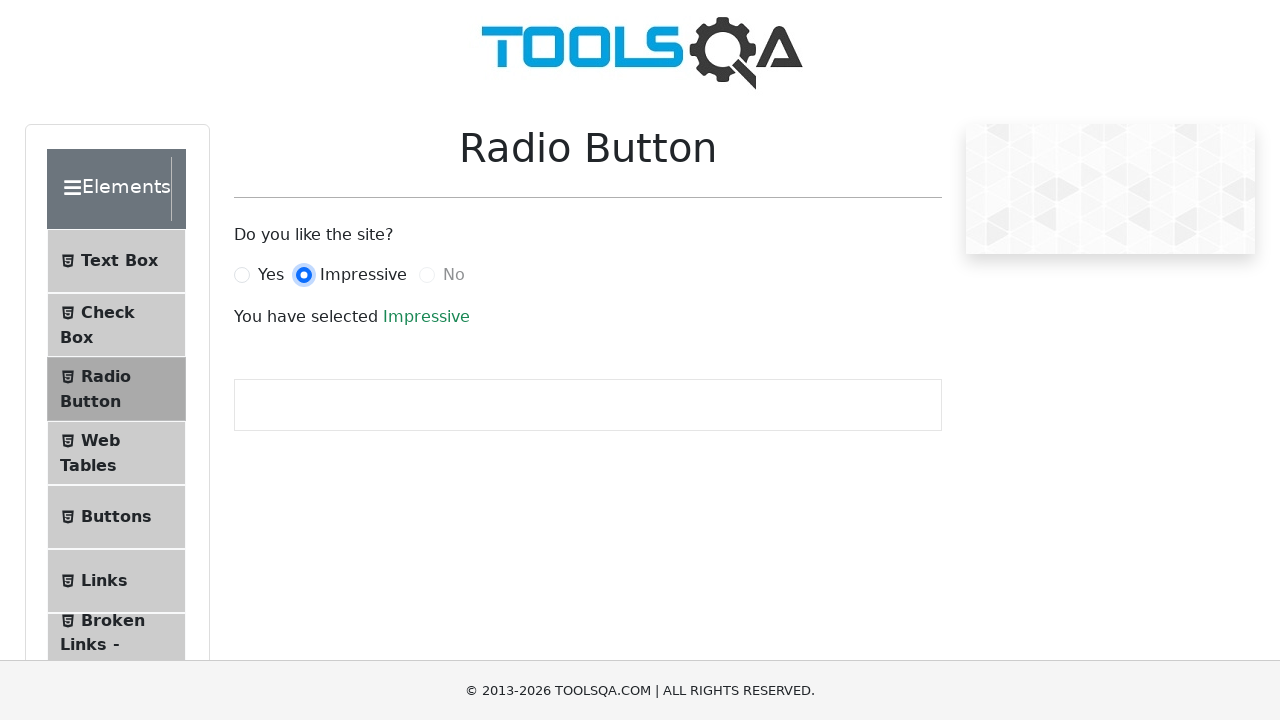

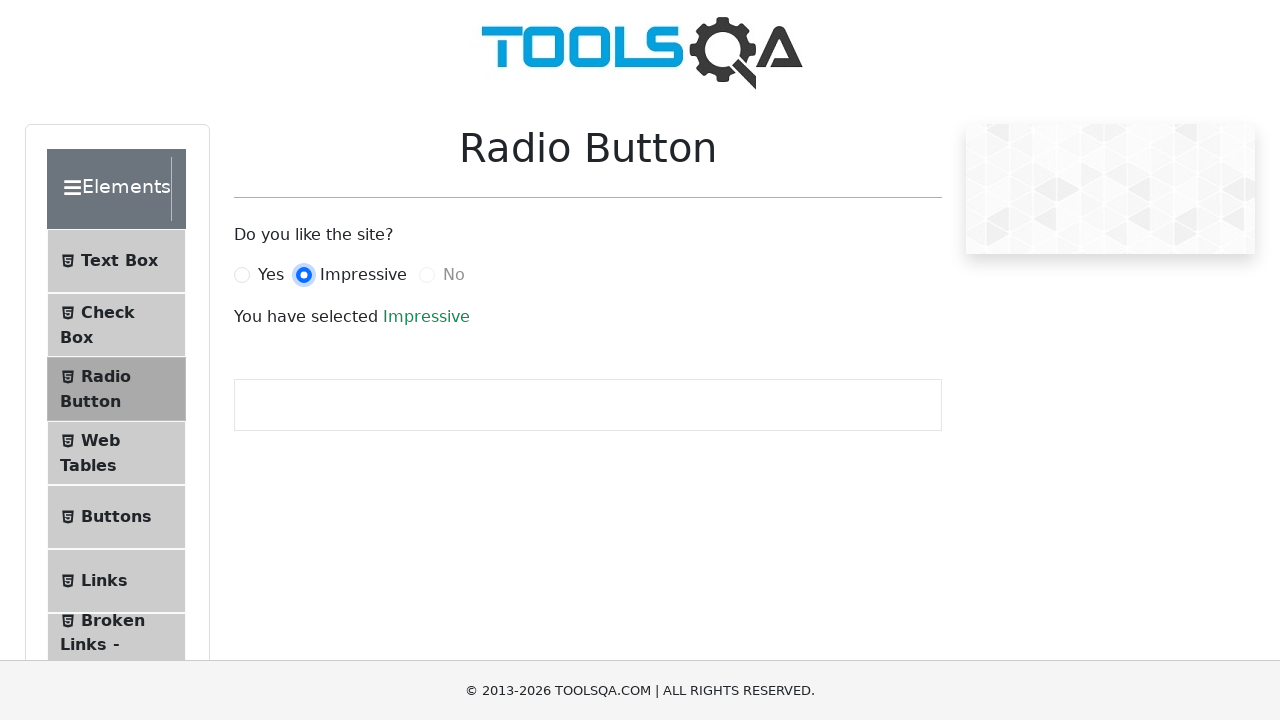